Tests Google Patents search functionality by entering a product name/description query and clicking the search button to display patent results.

Starting URL: https://patents.google.com/

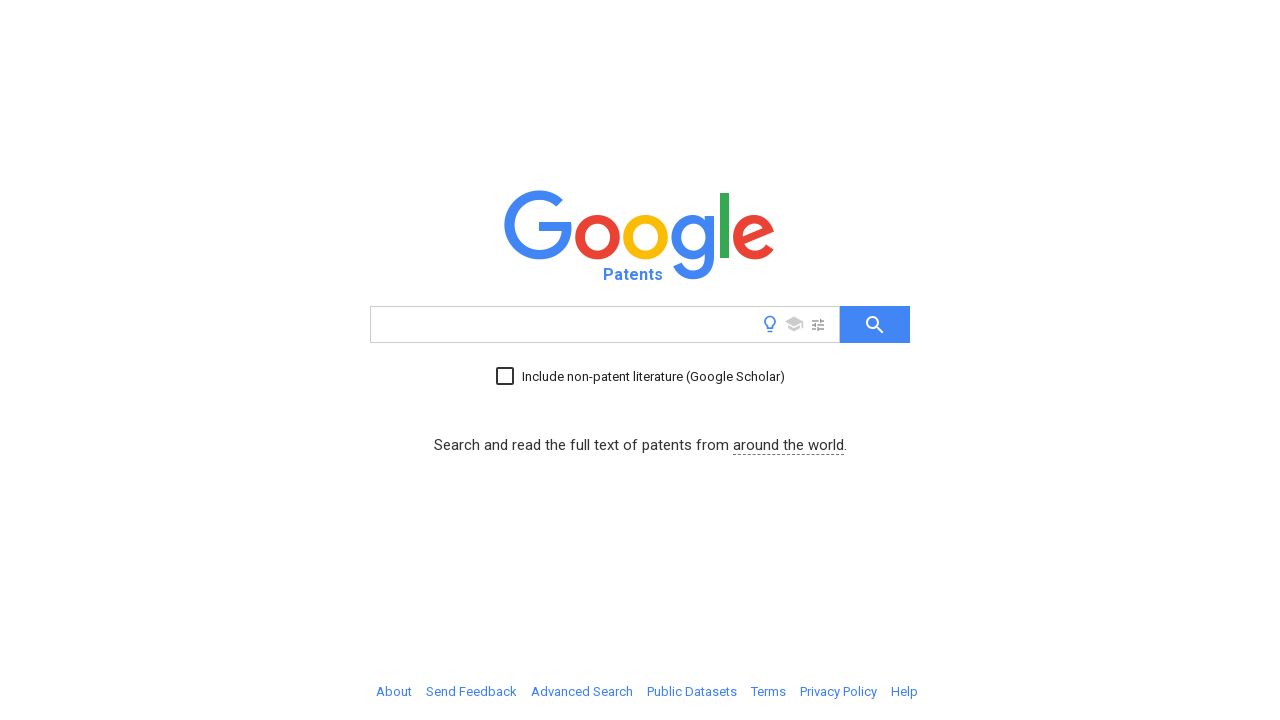

Filled search field with 'wireless bluetooth headphones' on input[name='q']
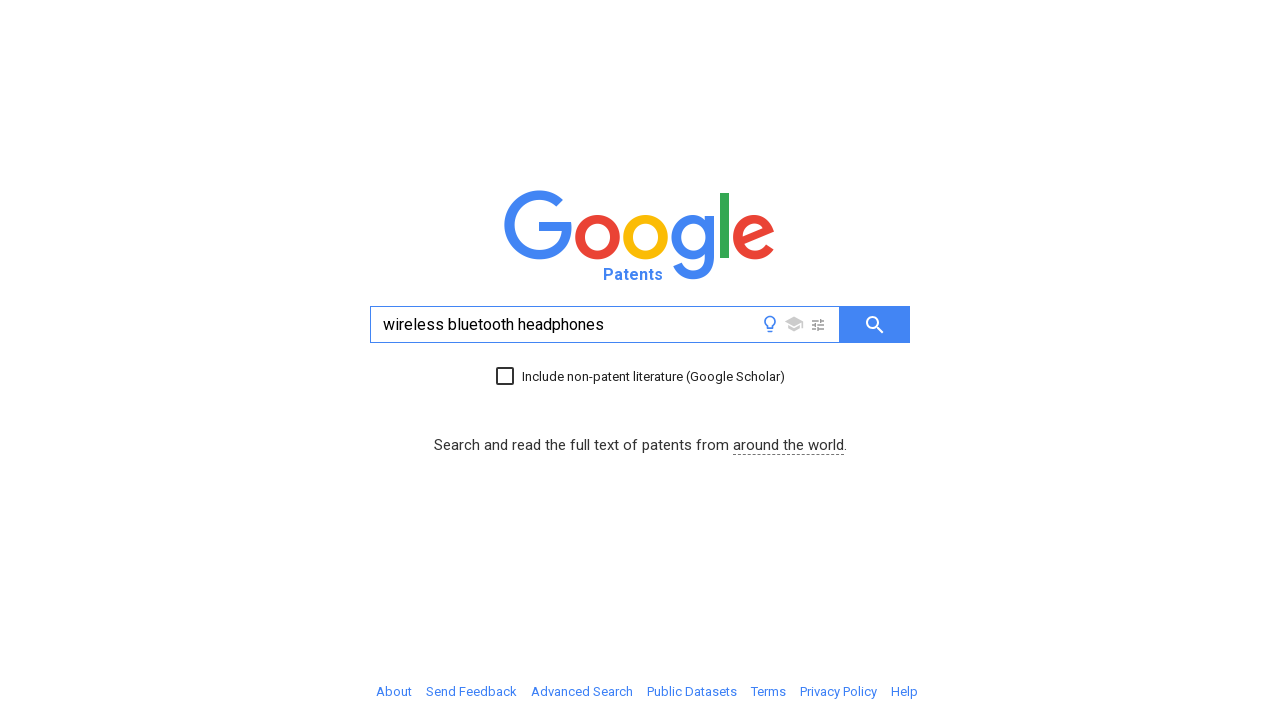

Clicked search button to display patent results at (875, 324) on #searchButton
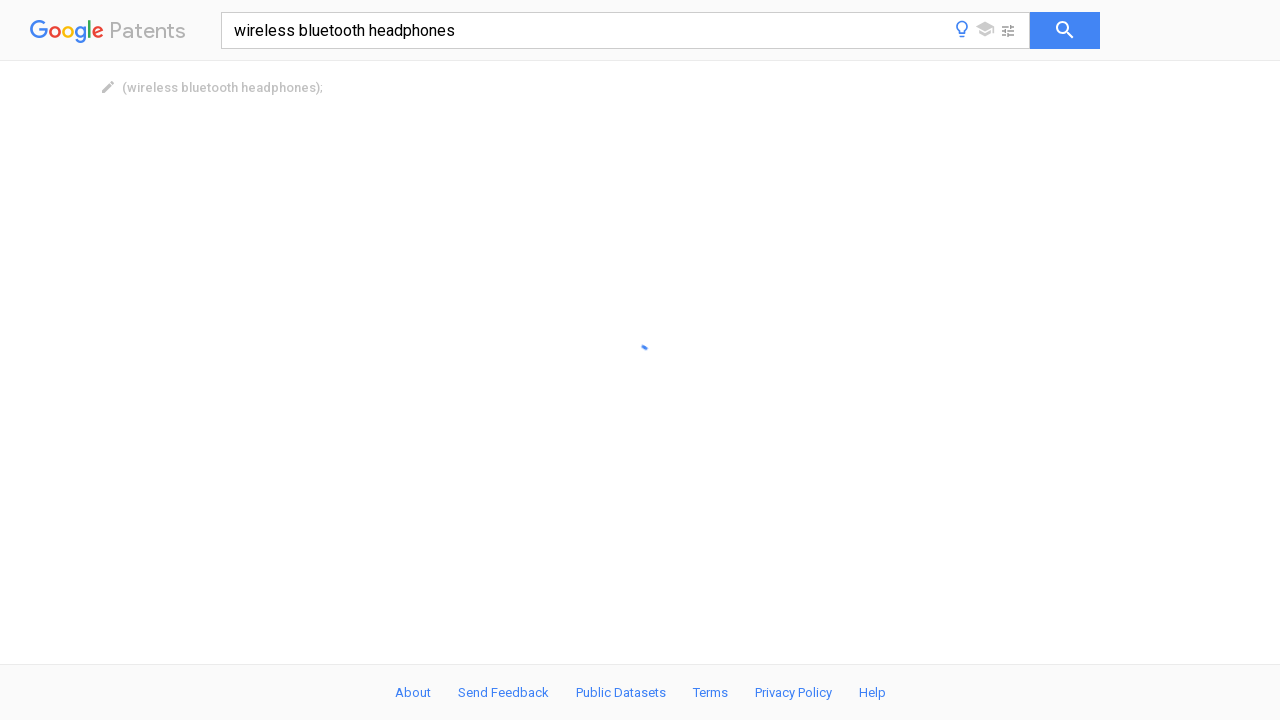

Patent search results loaded and network idle
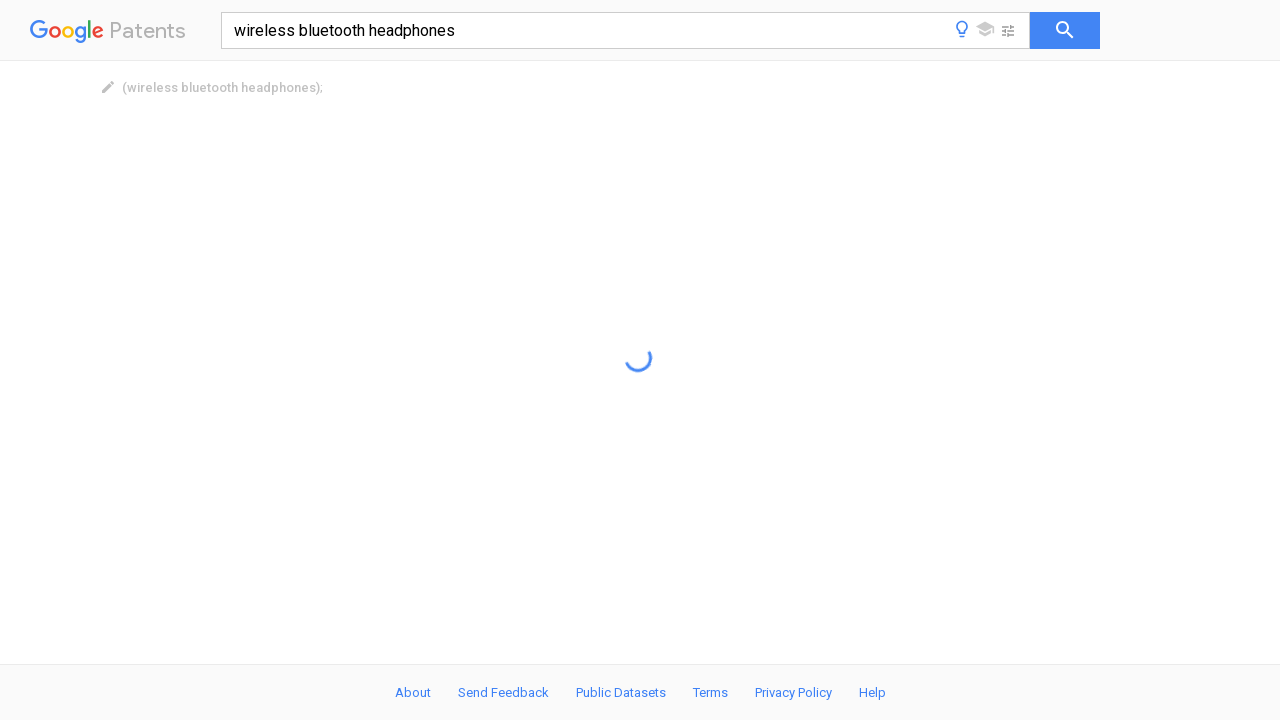

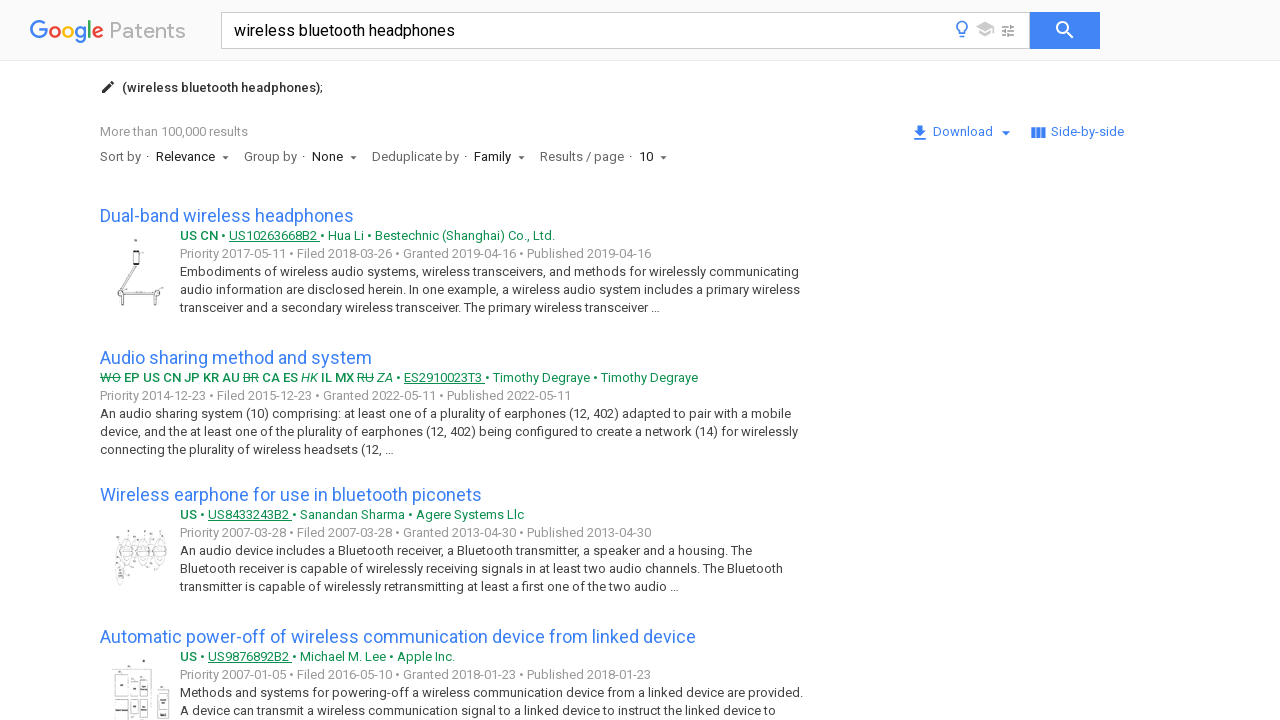